Tests Python.org search functionality by locating the search field using CSS selector with ID

Starting URL: https://www.python.org/

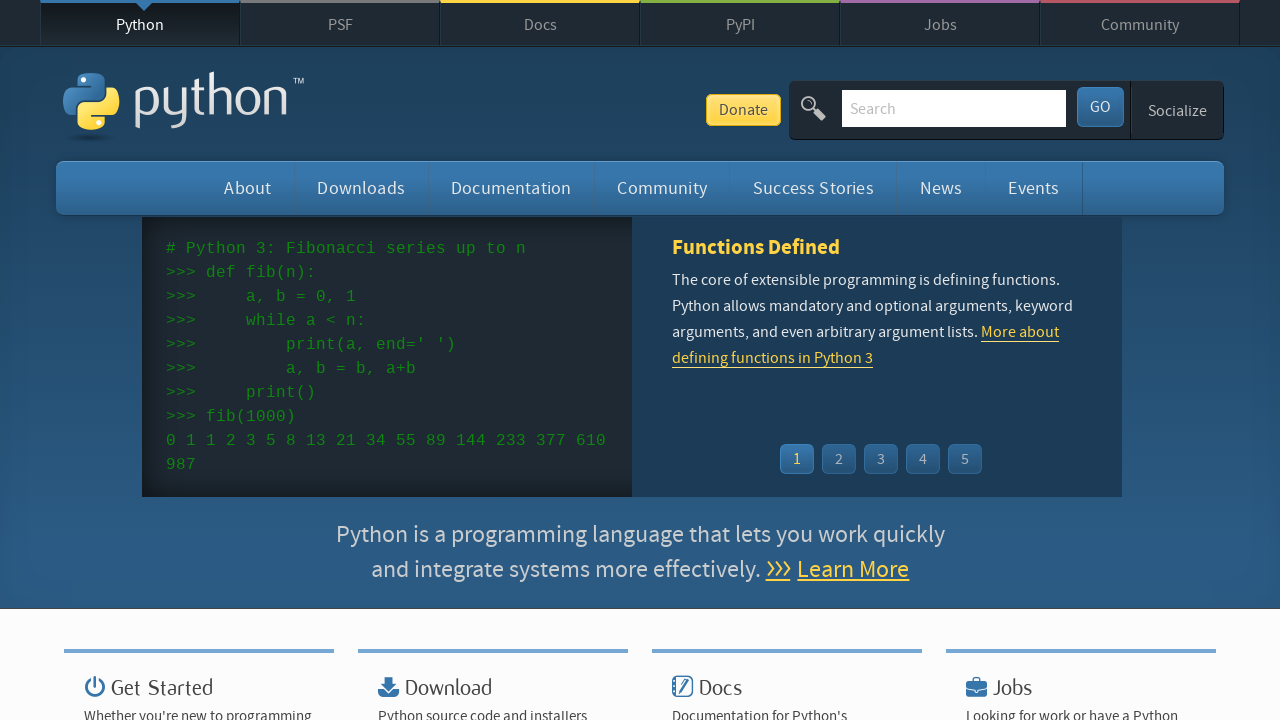

Filled search field with 'set' using CSS selector with ID on input#id-search-field
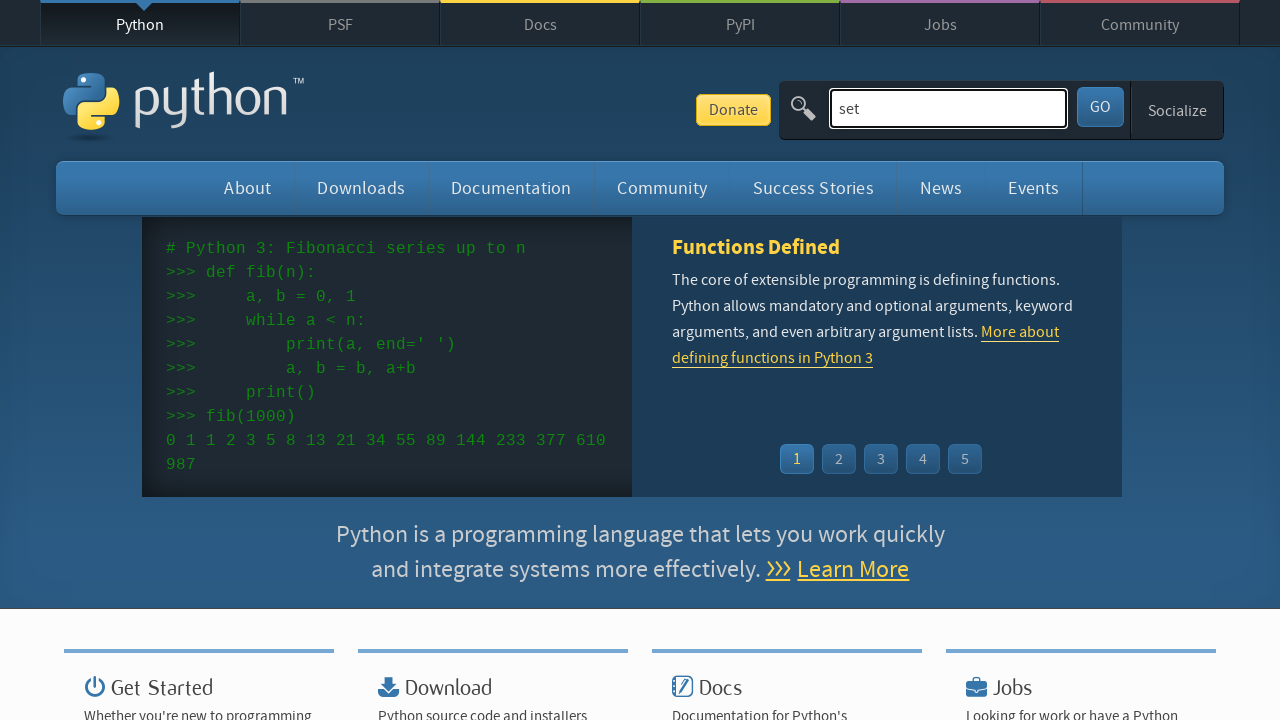

Pressed Enter to submit search query on input#id-search-field
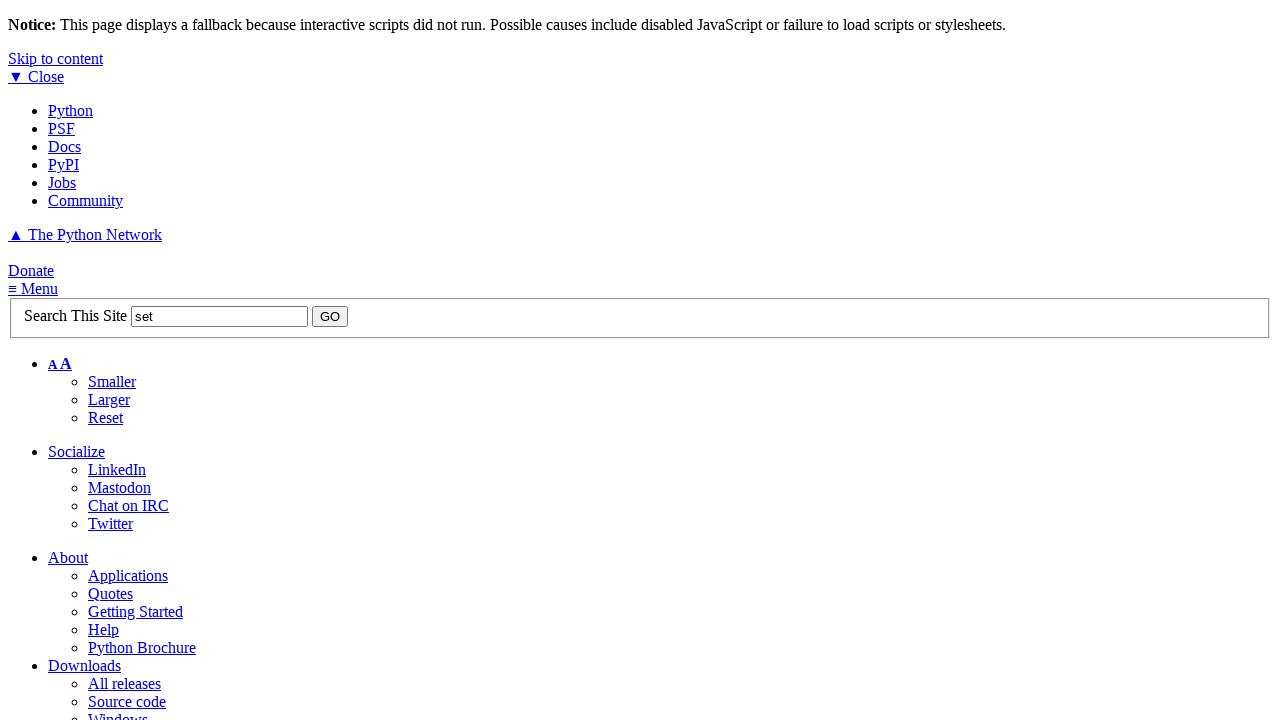

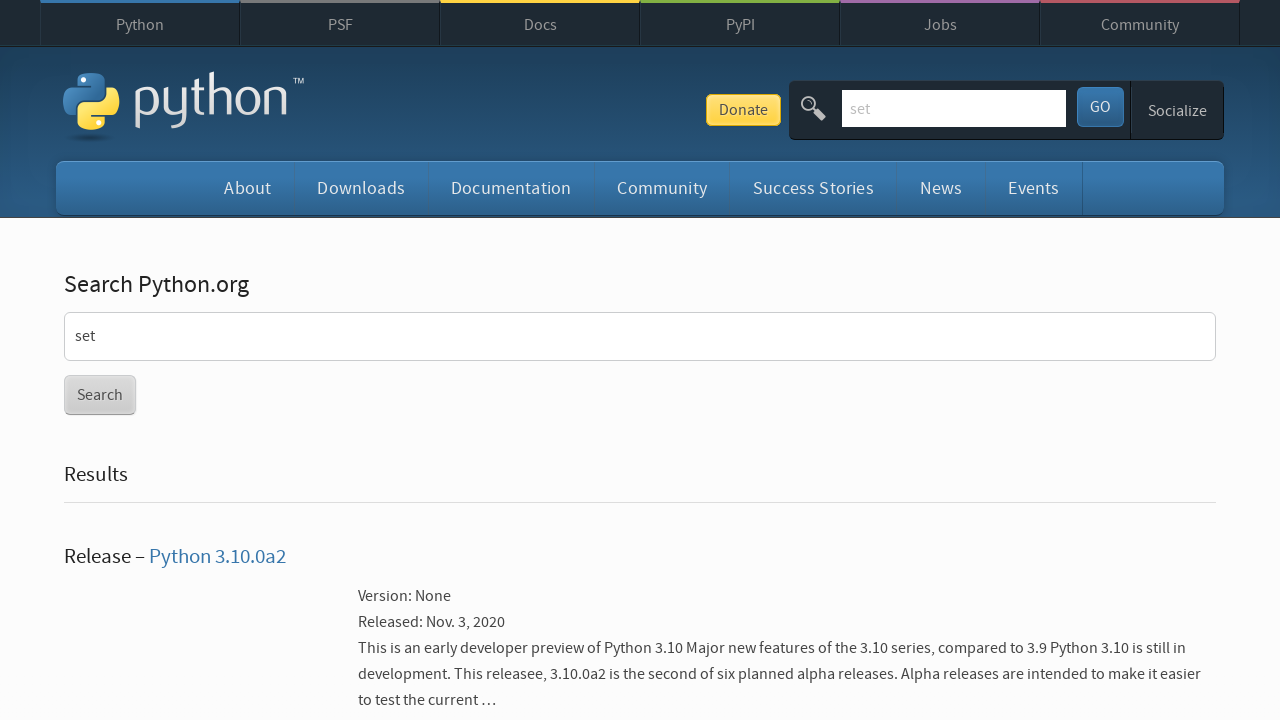